Tests opening a new browser window by navigating to a page, opening a new window, navigating to a second page in that window, and verifying there are 2 window handles.

Starting URL: https://the-internet.herokuapp.com/windows

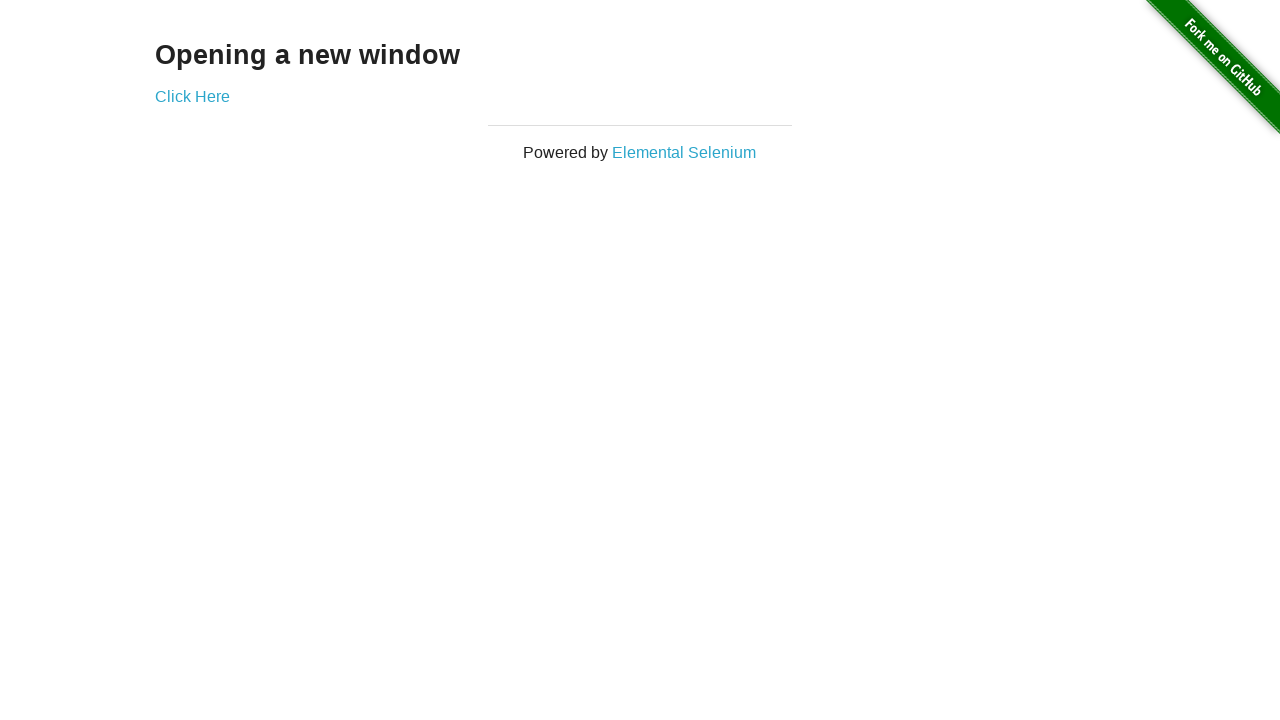

Opened a new browser window/page
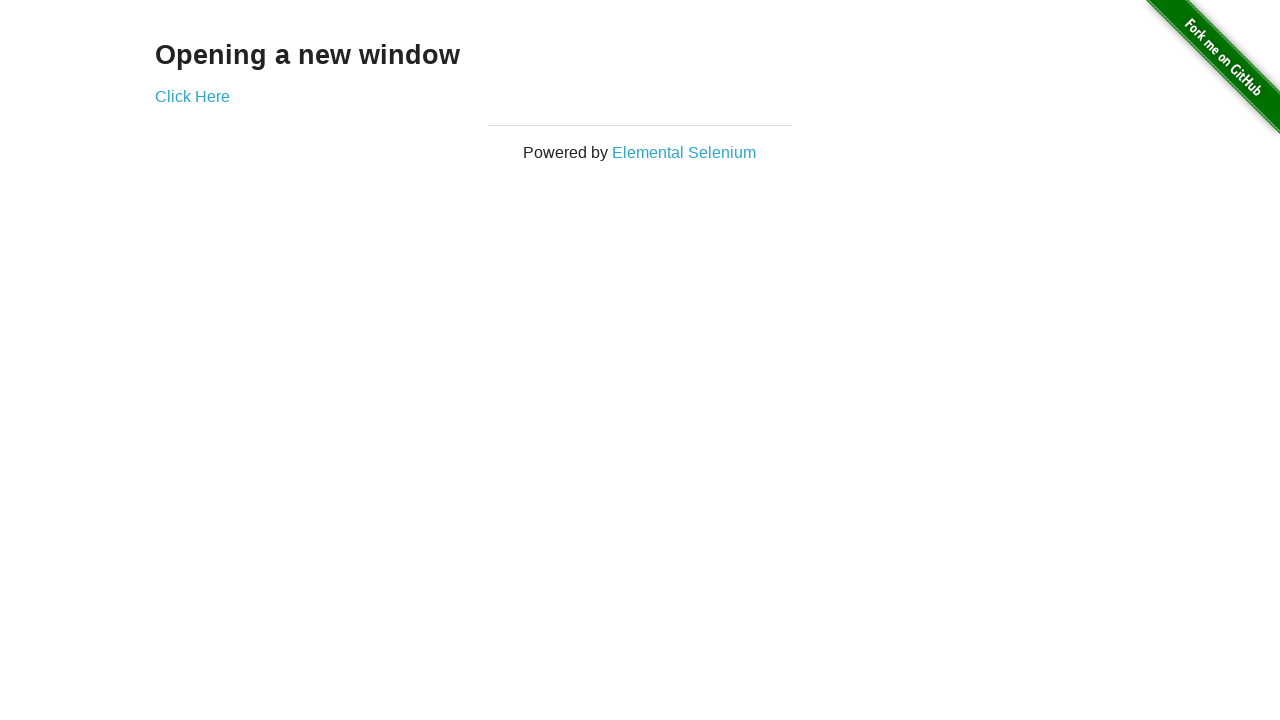

Navigated to typos page in the new window
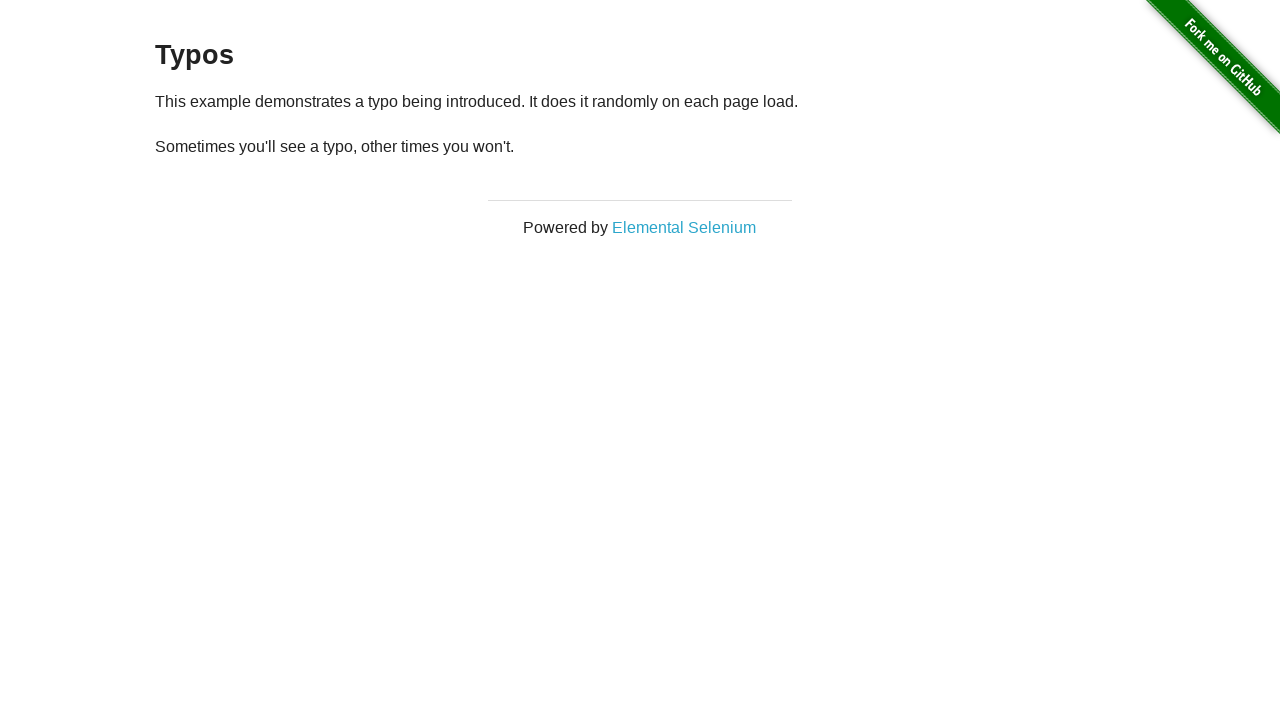

Verified that 2 window handles are open
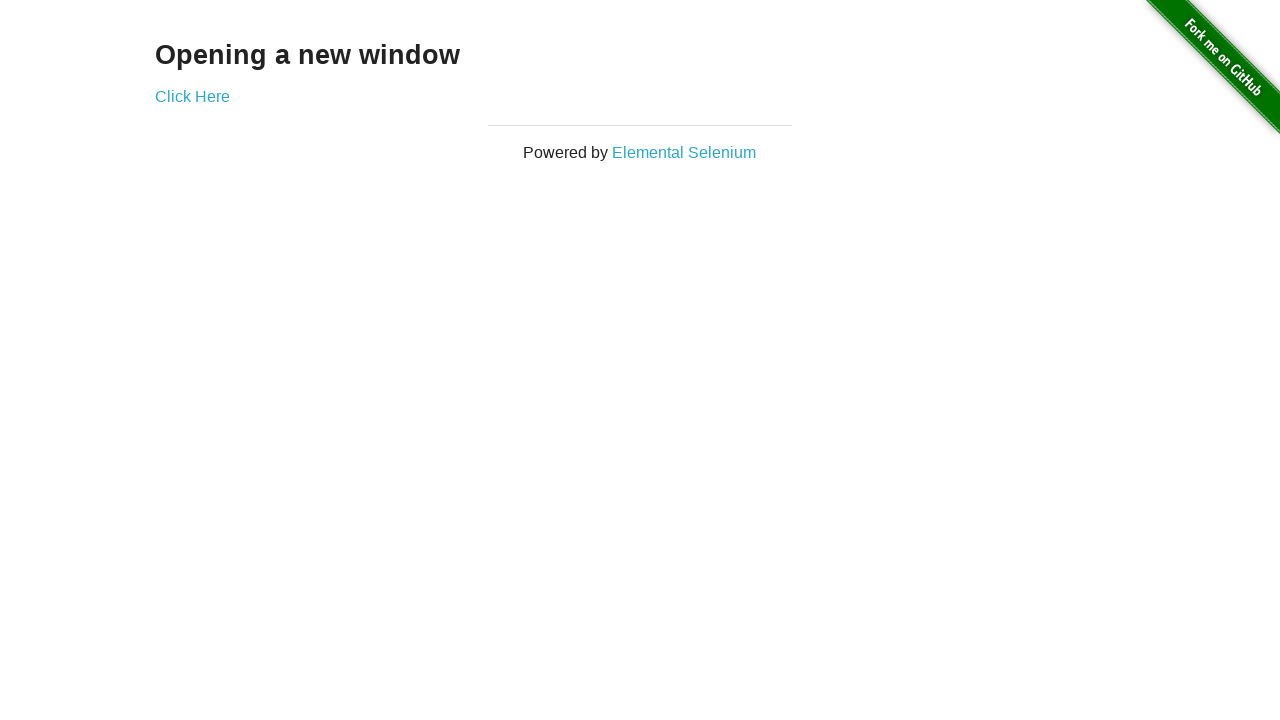

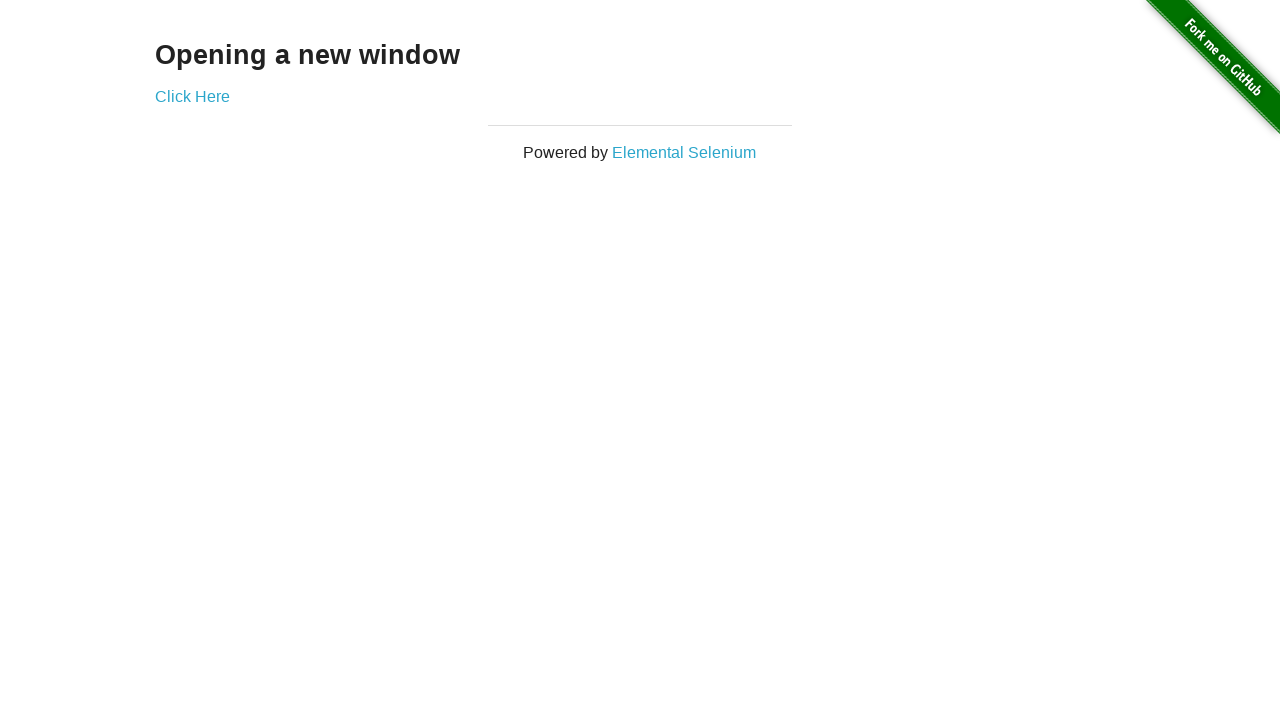